Tests clicking a link by its text on the SeleniumBase demo page, which navigates to seleniumbase.com

Starting URL: https://seleniumbase.io/demo_page

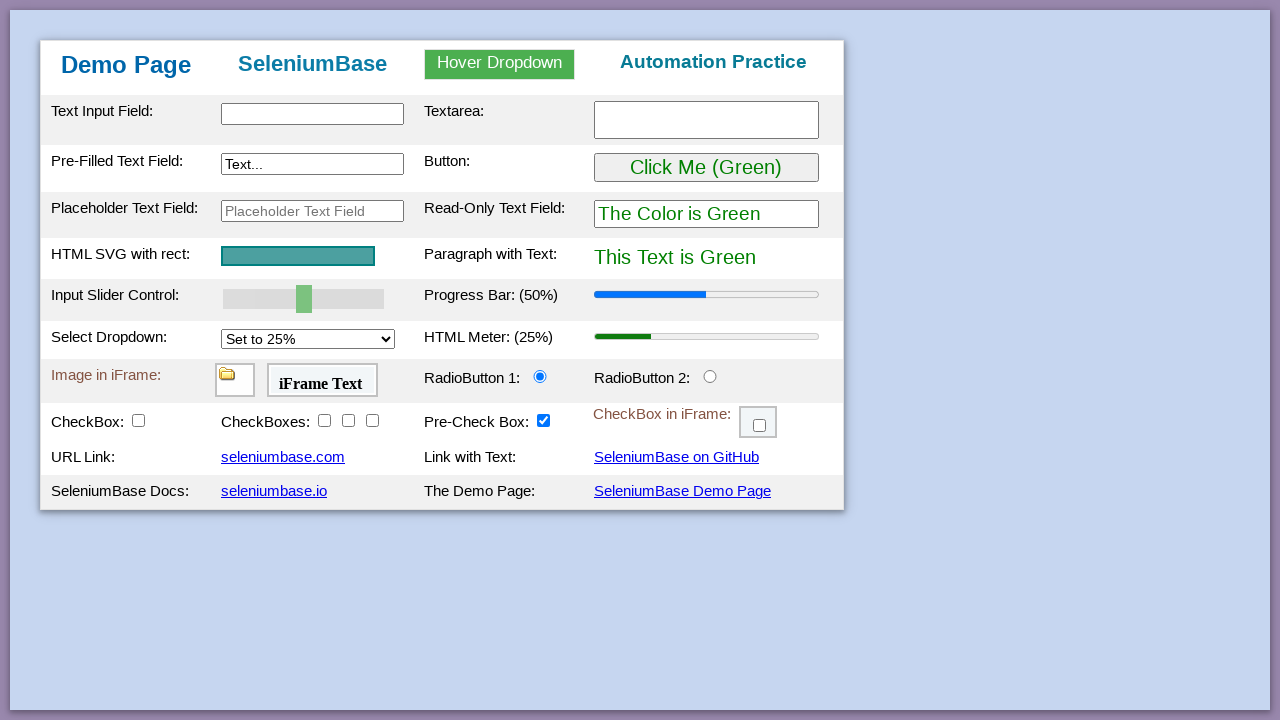

Navigated to SeleniumBase demo page
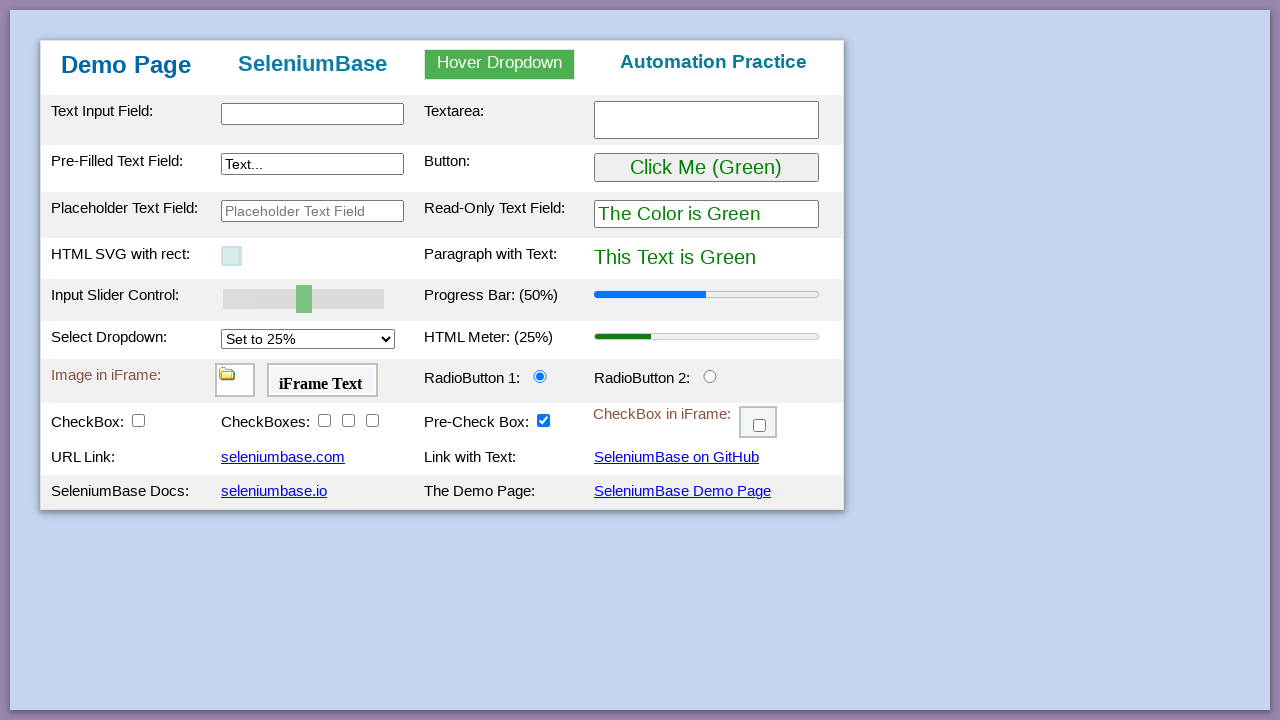

Clicked link with text 'seleniumbase.com' at (283, 457) on text=seleniumbase.com
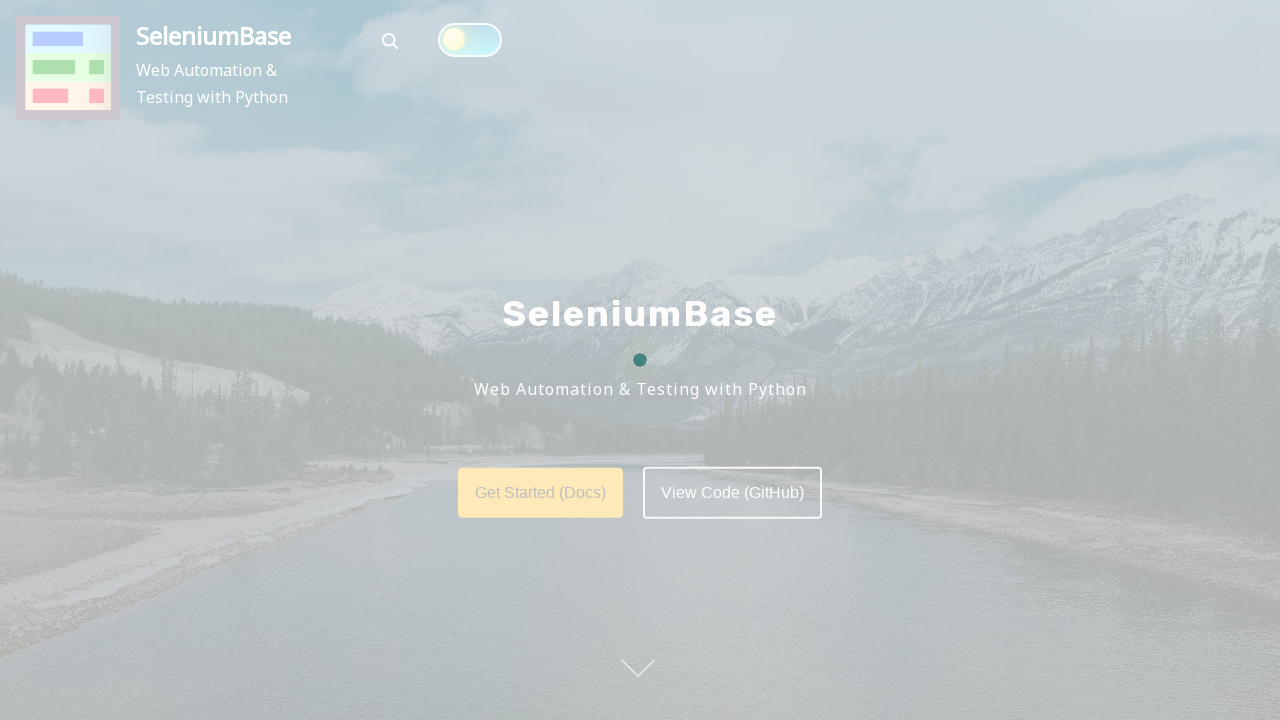

Waited for navigation to seleniumbase.com to complete
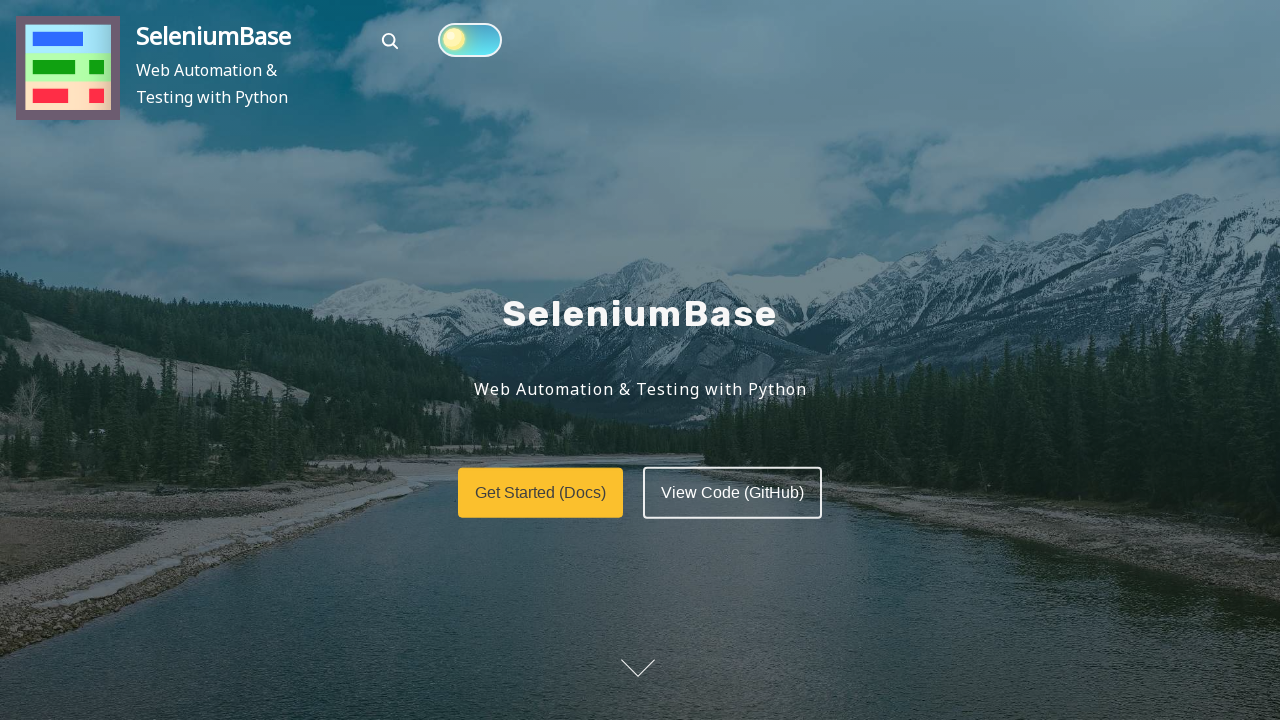

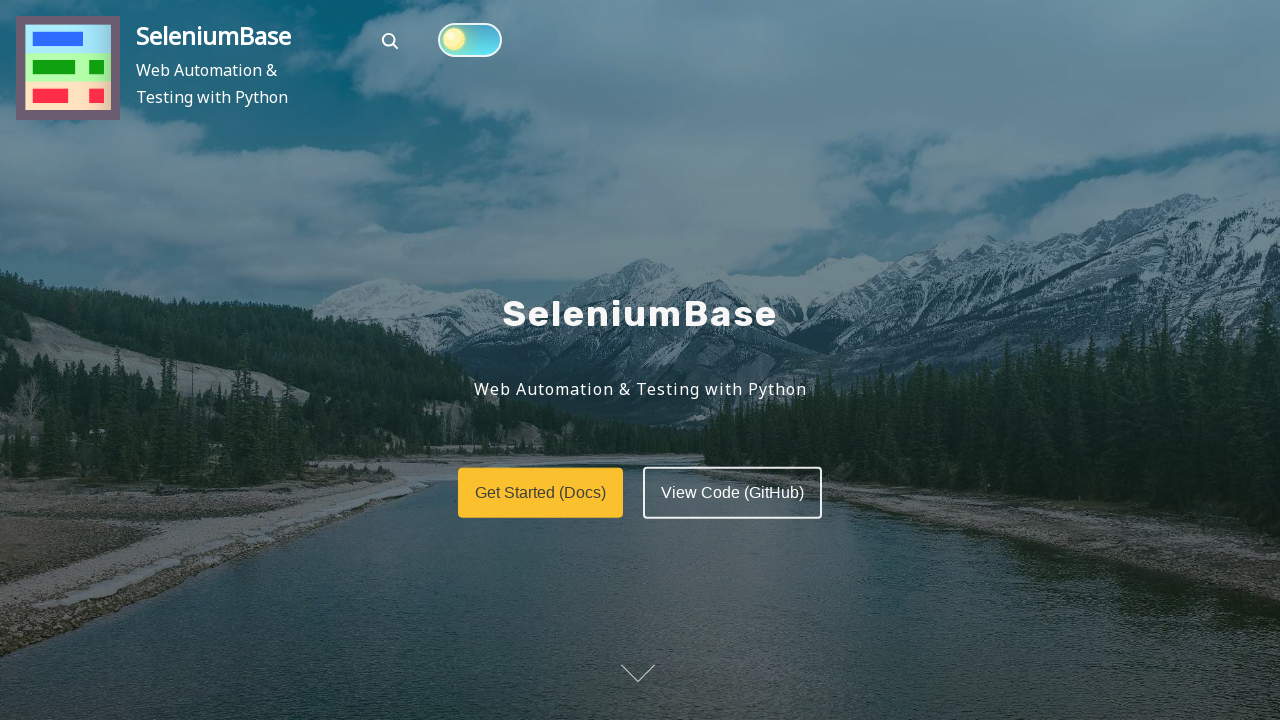